Tests filling the fullname field on a registration form page

Starting URL: https://is.rediff.com/signup/register

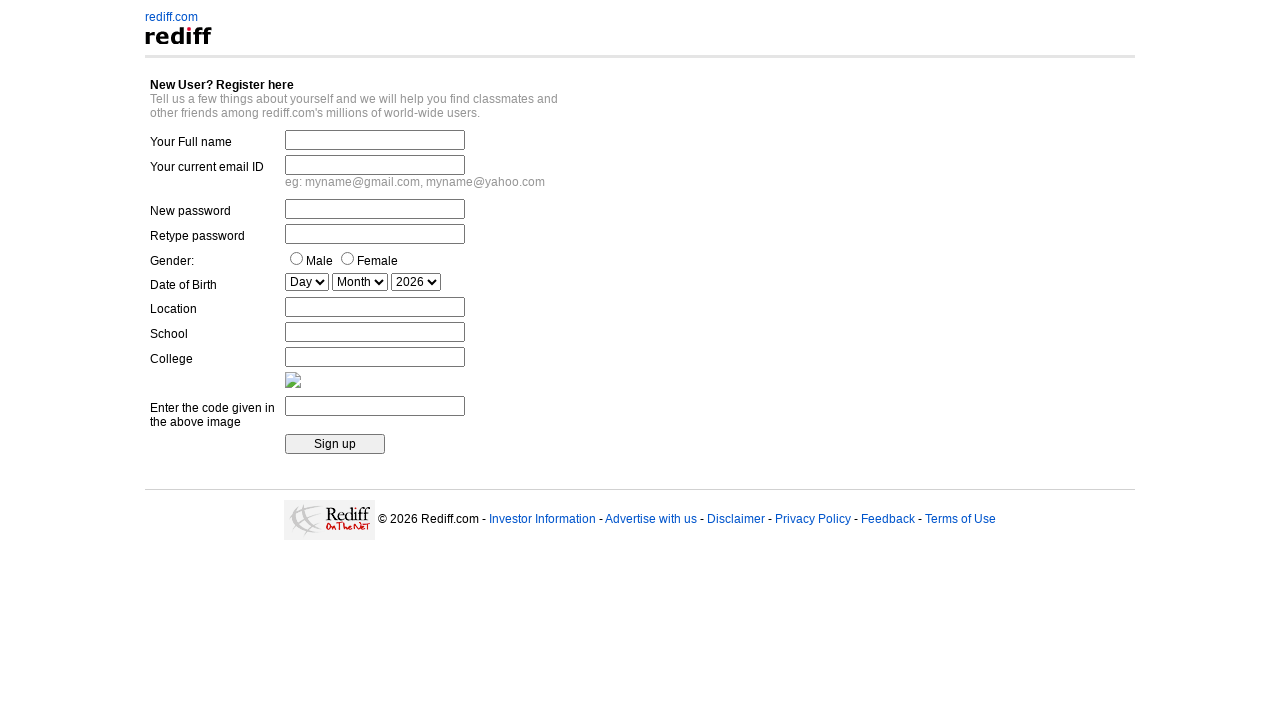

Filled fullname field with 'John Smith' on registration form on input[name='fullname']
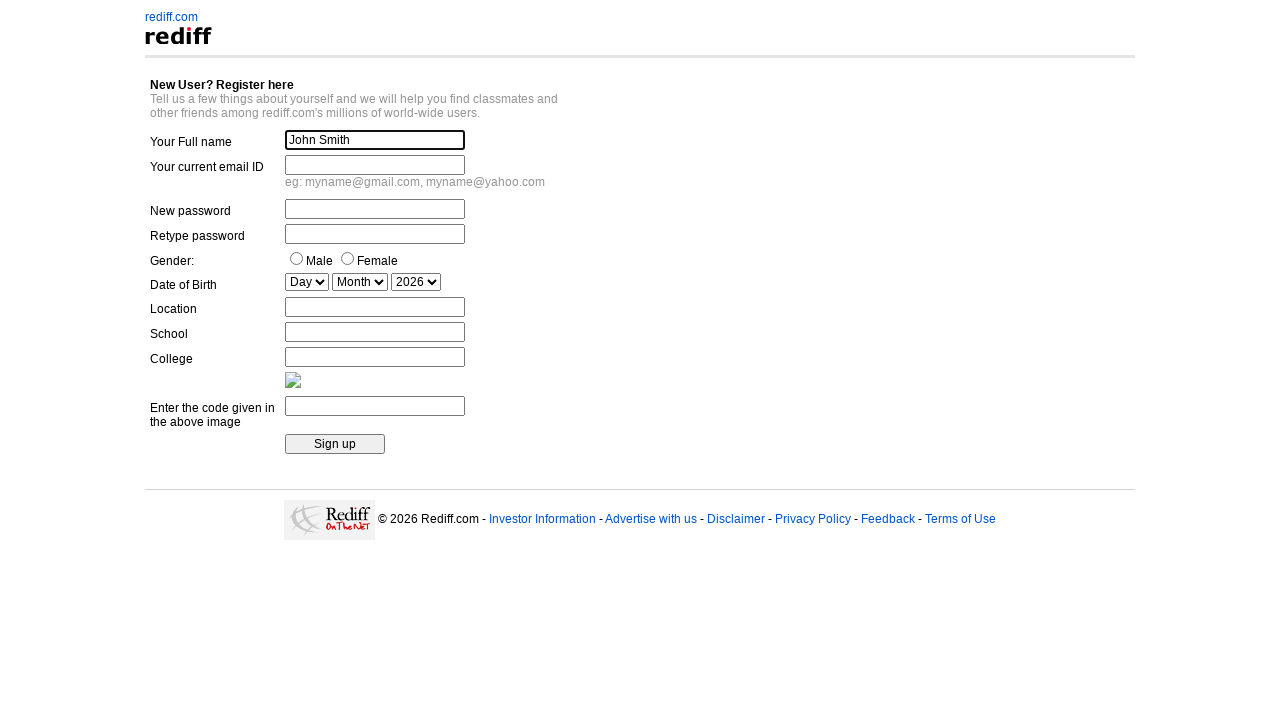

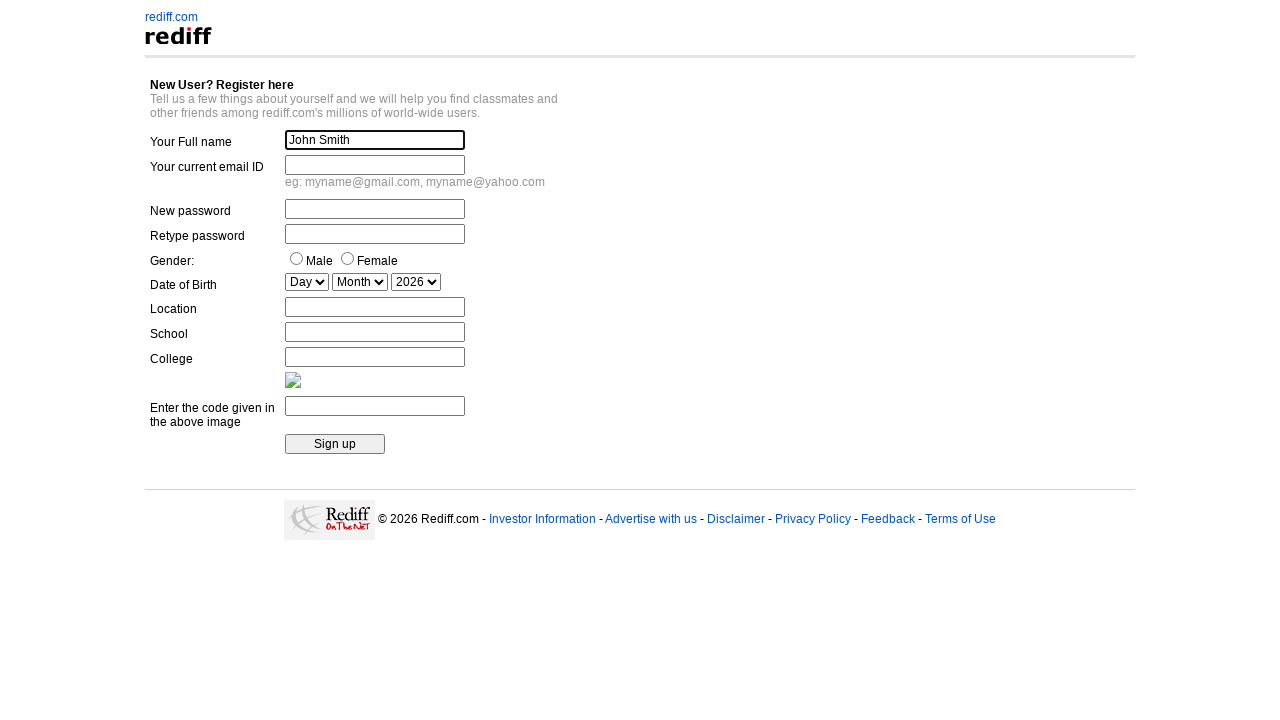